Tests window context management by opening a new window, switching between windows using URL matching, and verifying correct content in each window

Starting URL: http://guinea-pig.webdriver.io/

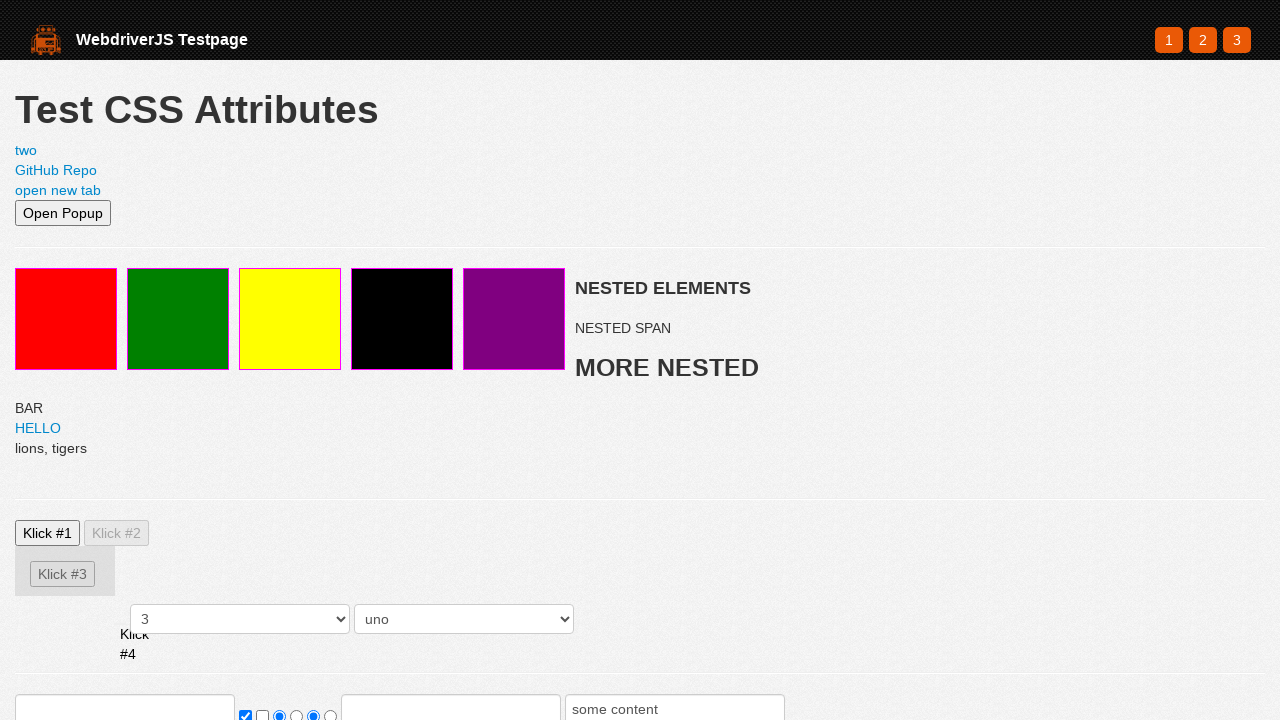

Opened a new page/window in the same context
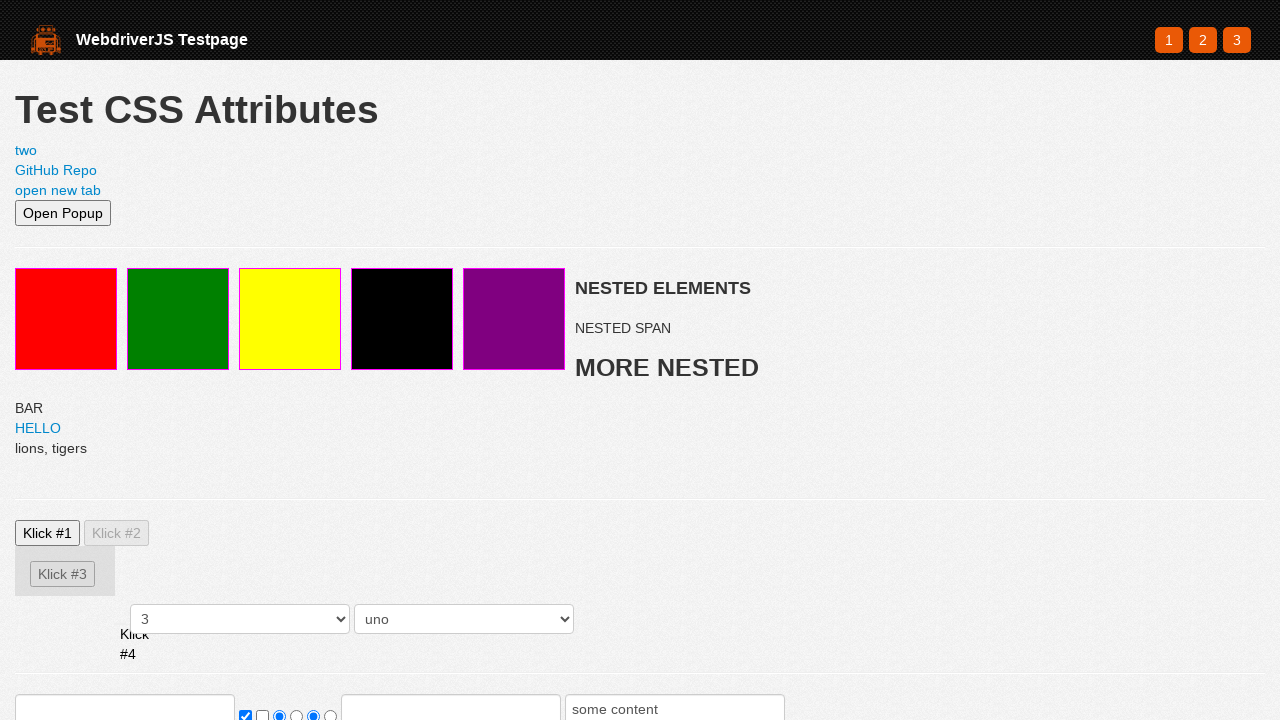

Navigated new page to https://webdriver.io
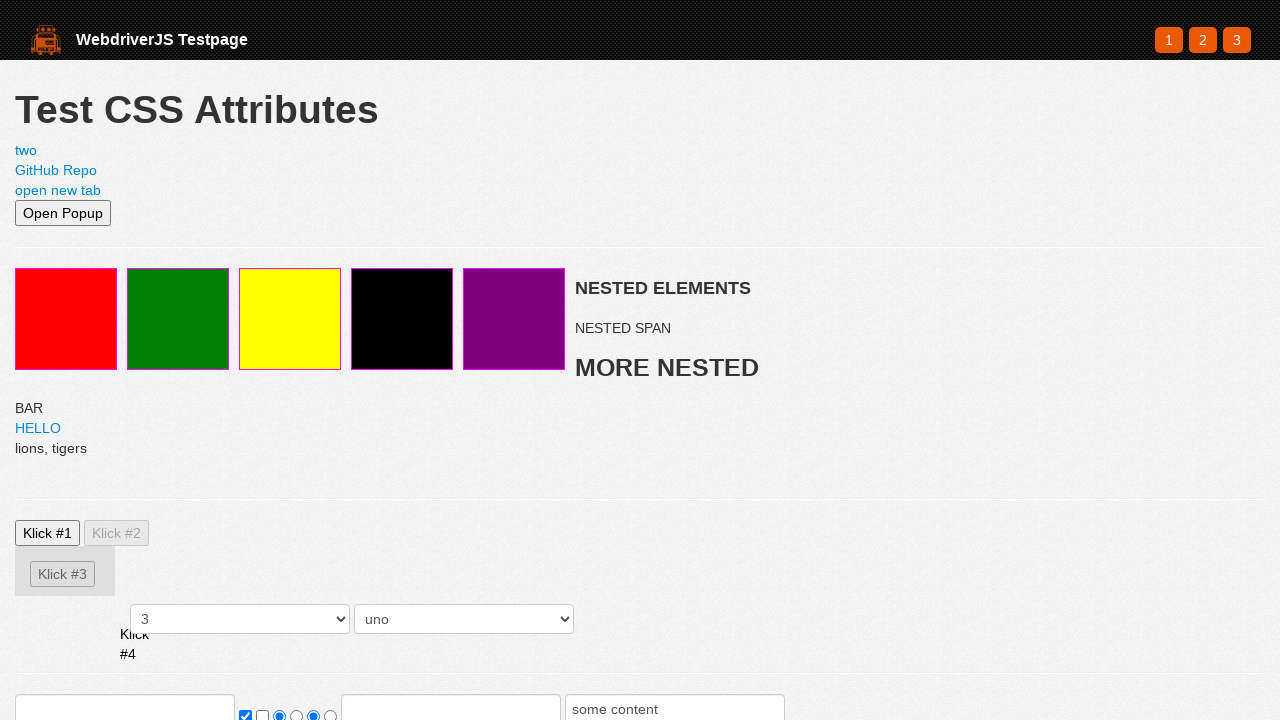

Verified content on new page - hero subtitle loaded
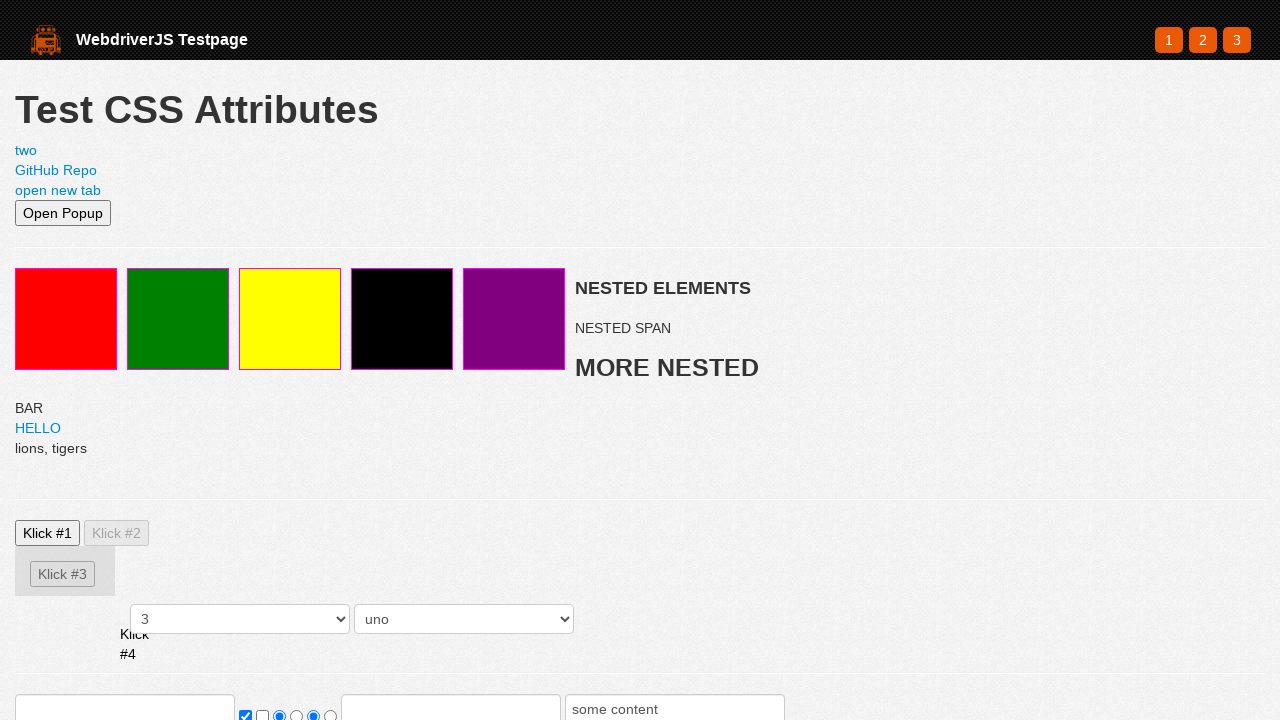

Switched back to original page by bringing it to front
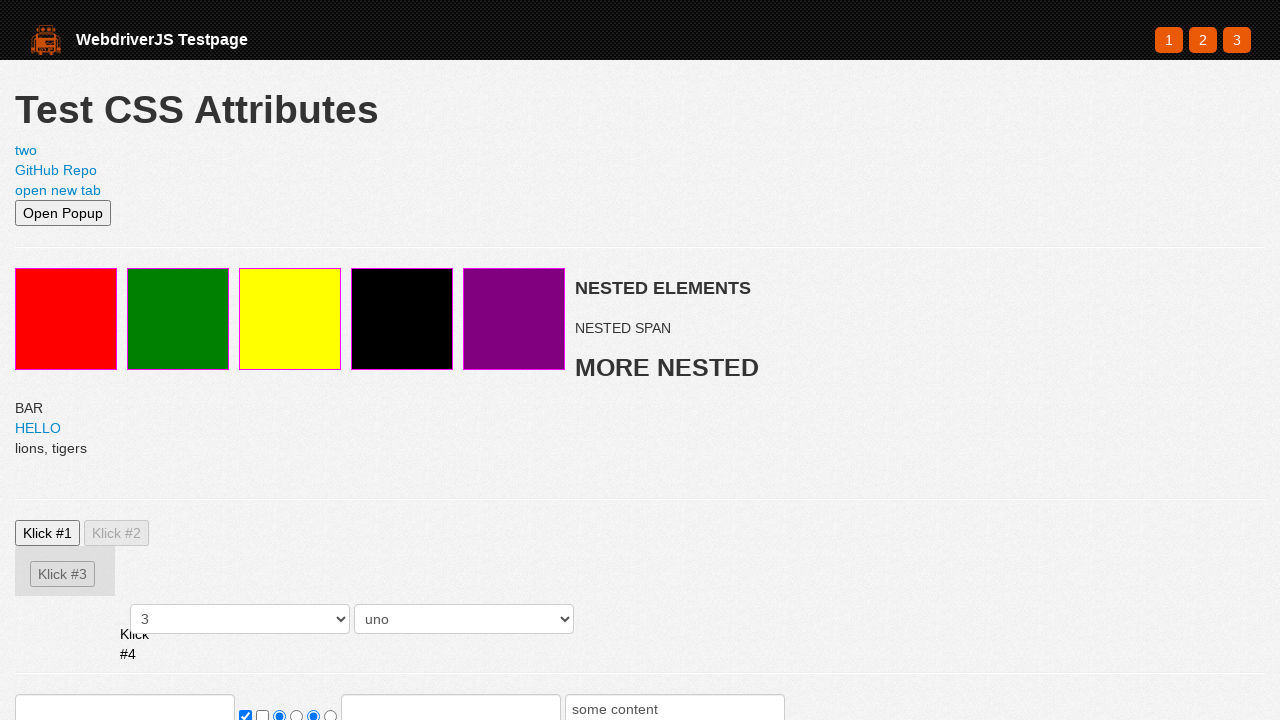

Verified content on original page - red element found
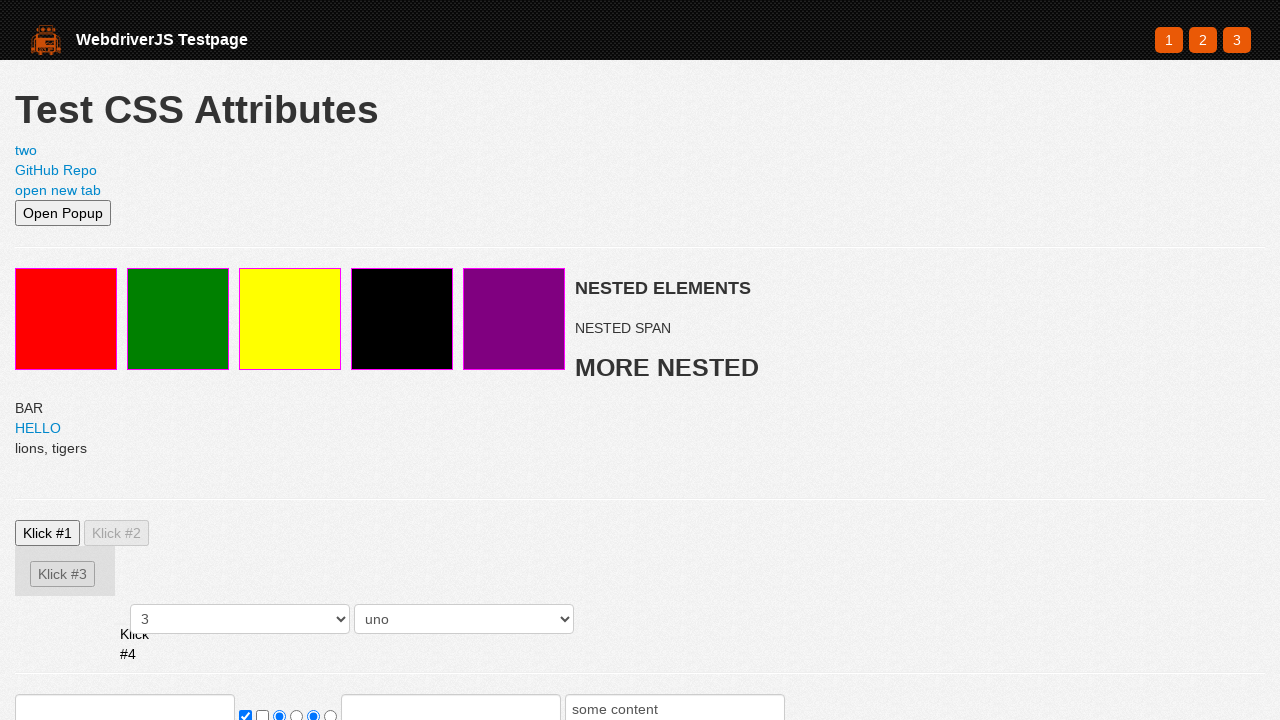

Switched back to new page by bringing it to front
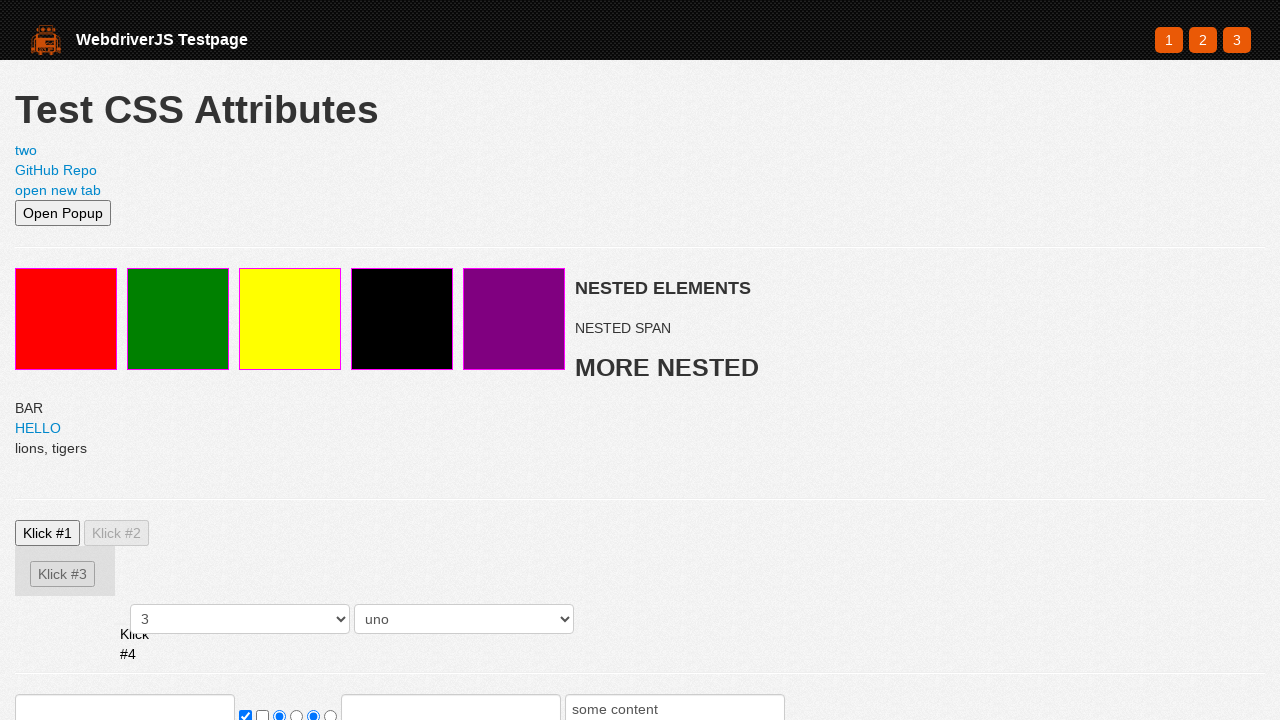

Verified content on new page again - hero subtitle still present
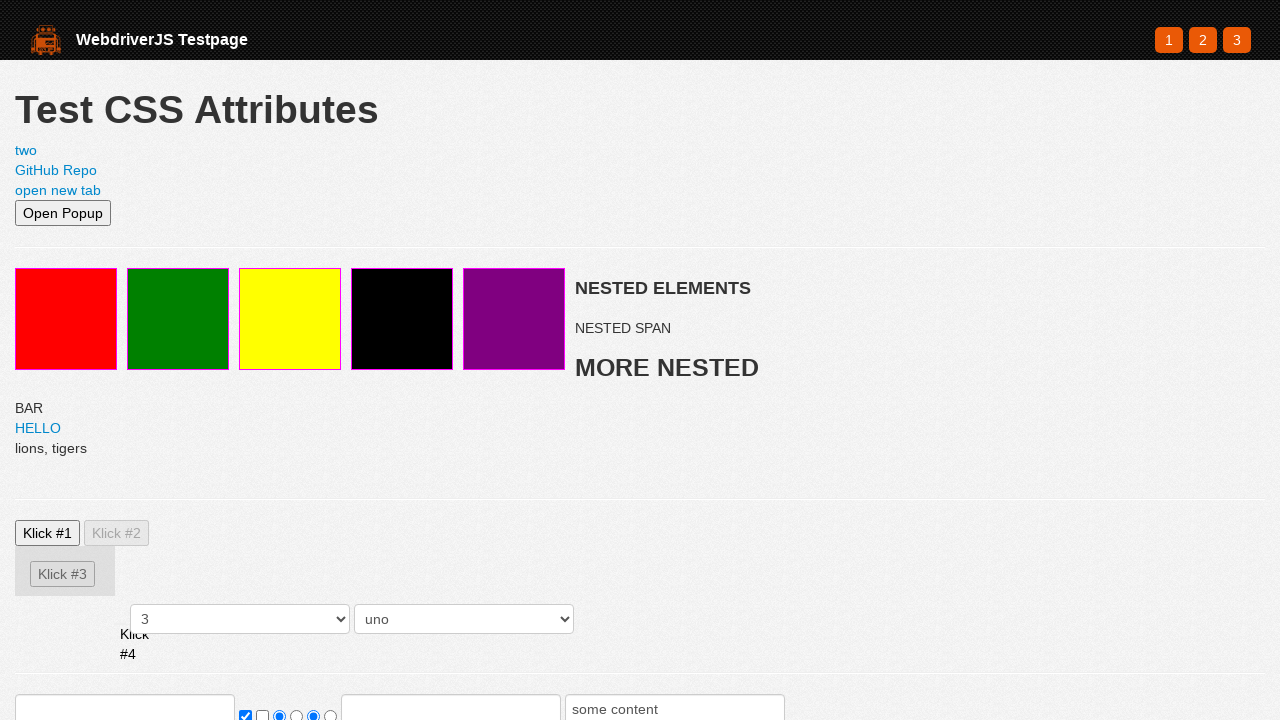

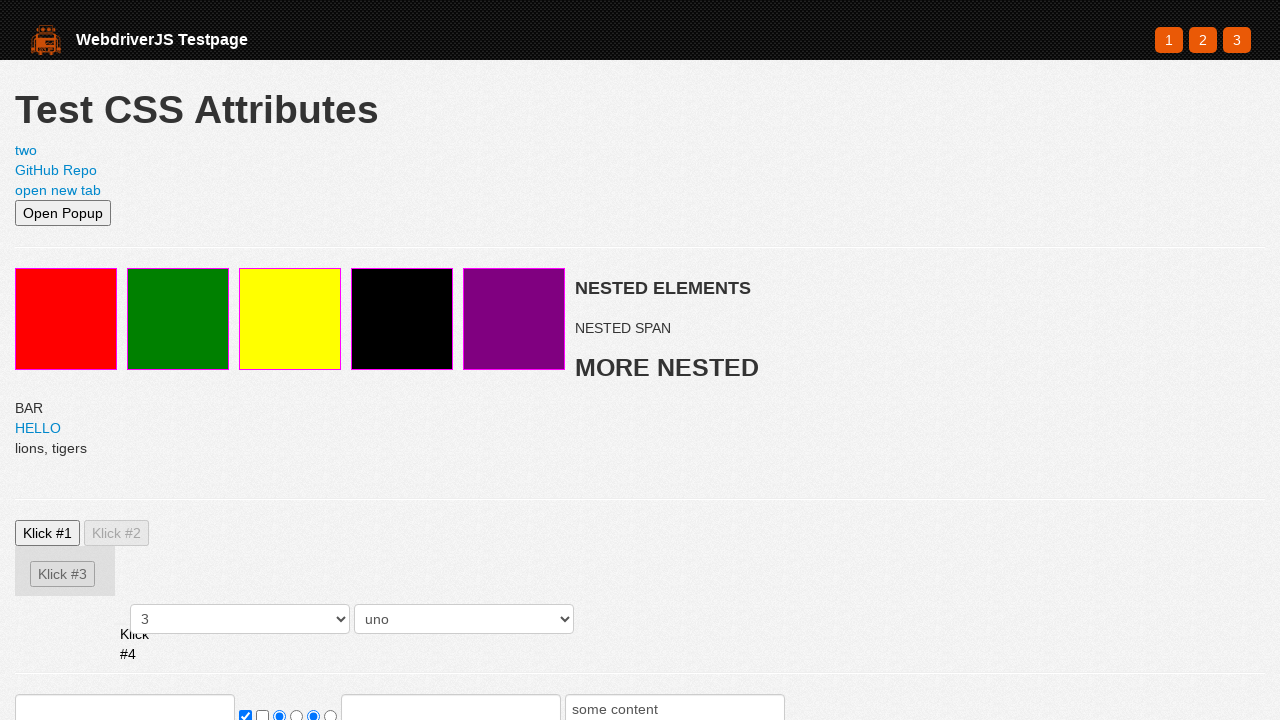